Tests a simple form submission by filling in first name, last name, city, and country fields, then clicking the submit button

Starting URL: http://suninjuly.github.io/simple_form_find_task.html

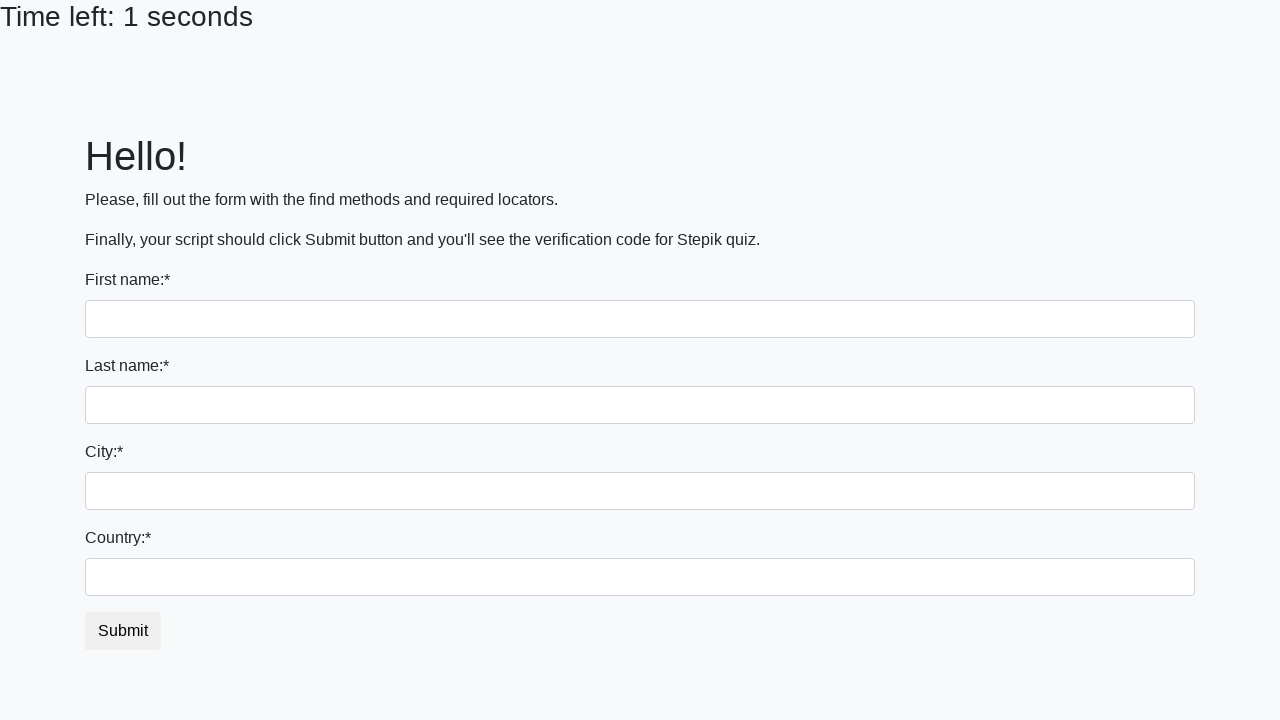

Filled first name field with 'Ivan' on input[name='first_name']
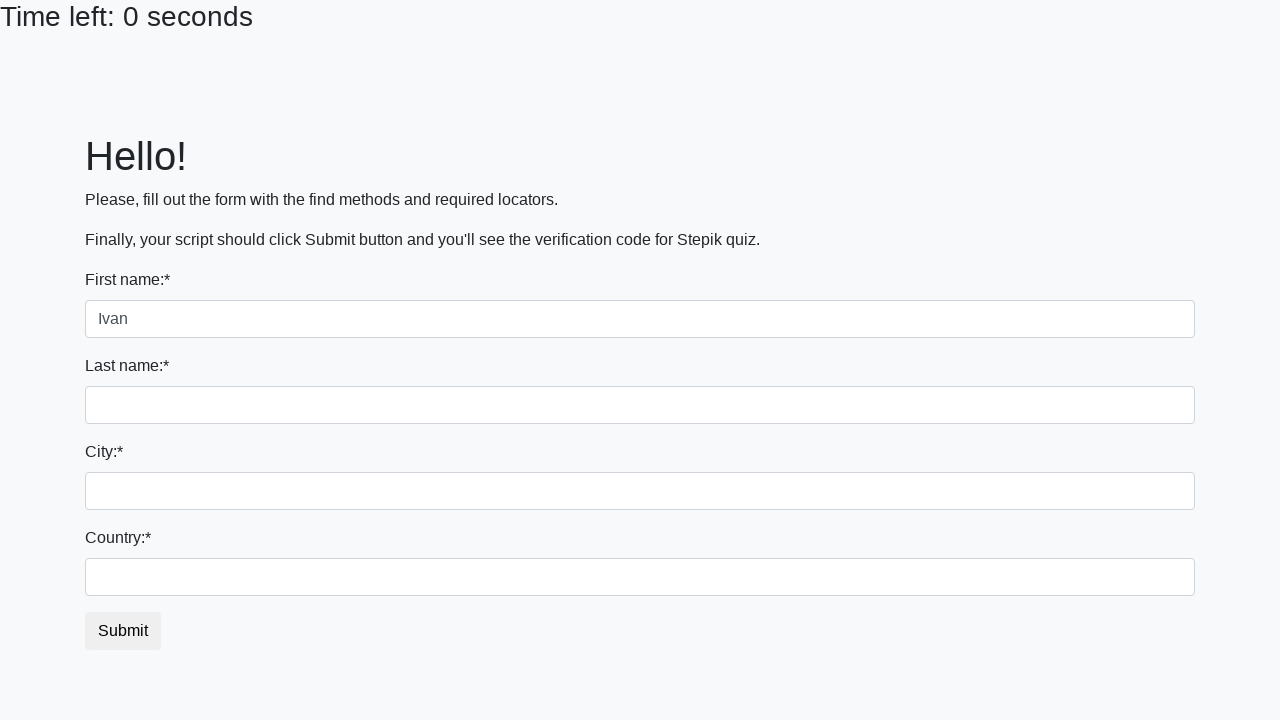

Filled last name field with 'Petrov' on input[name='last_name']
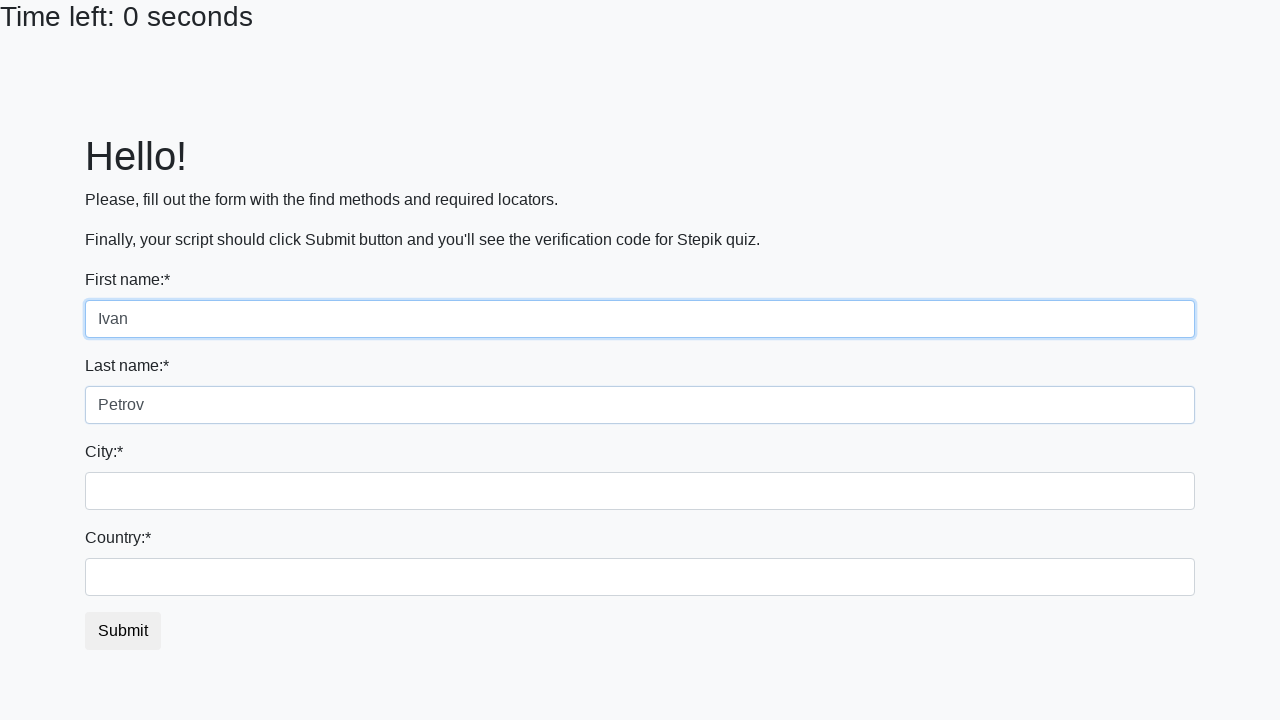

Filled city field with 'Smolensk' on .form-control.city
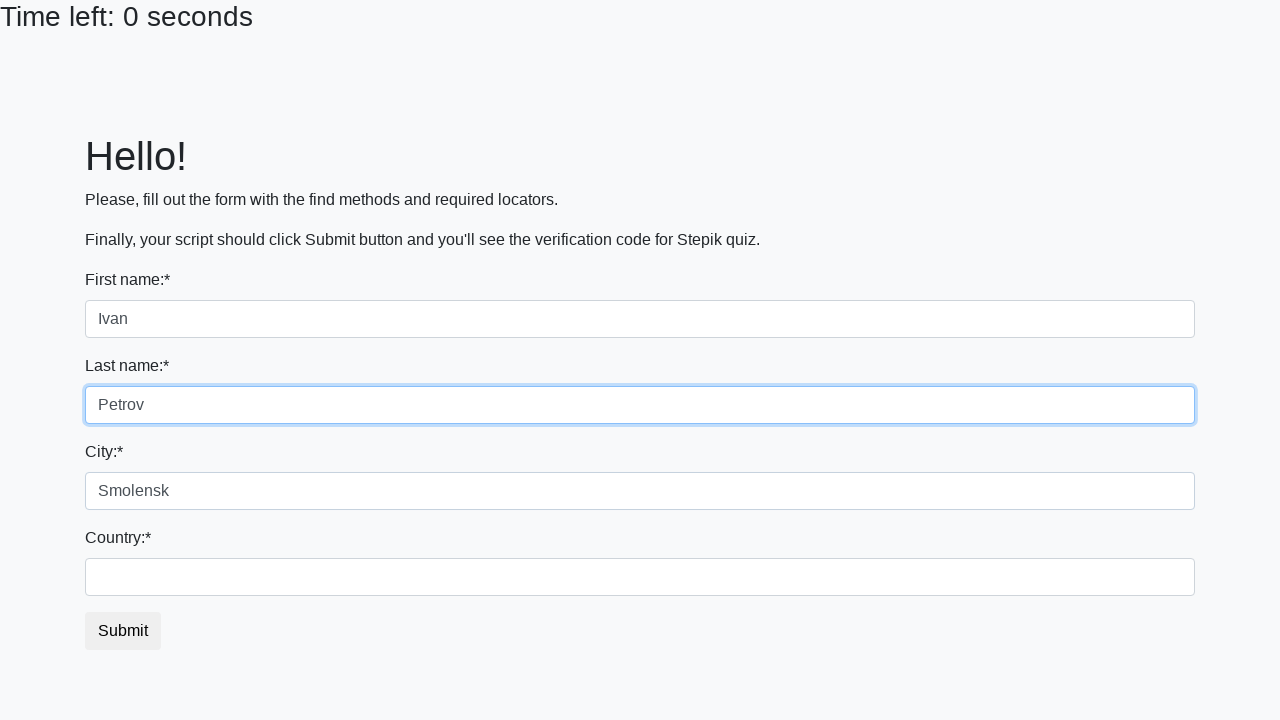

Filled country field with 'Russia' on #country
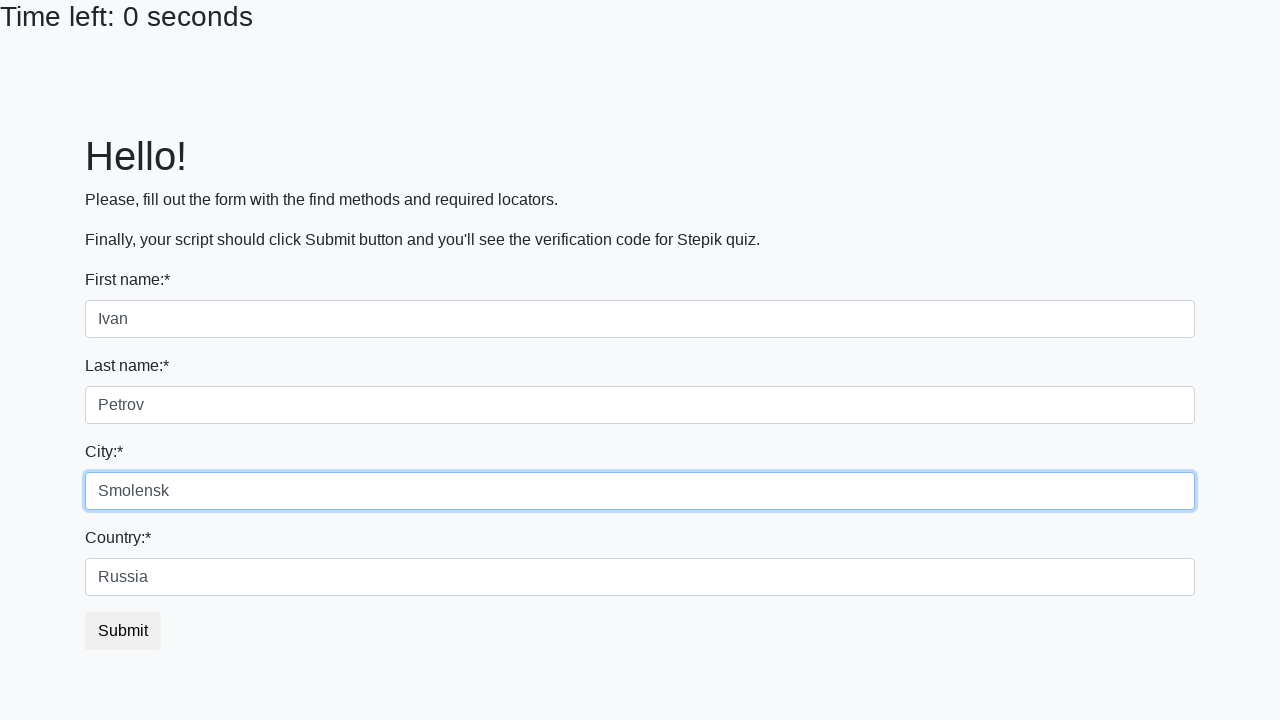

Clicked submit button to submit the form at (123, 631) on #submit_button
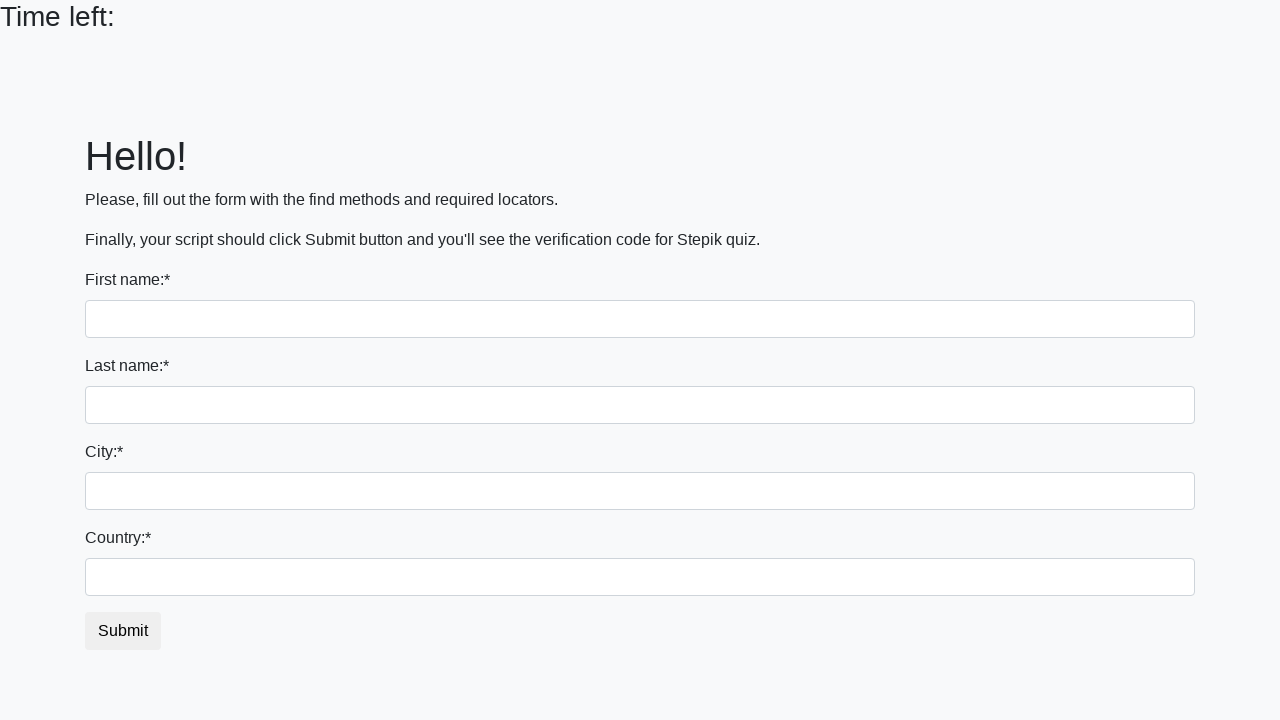

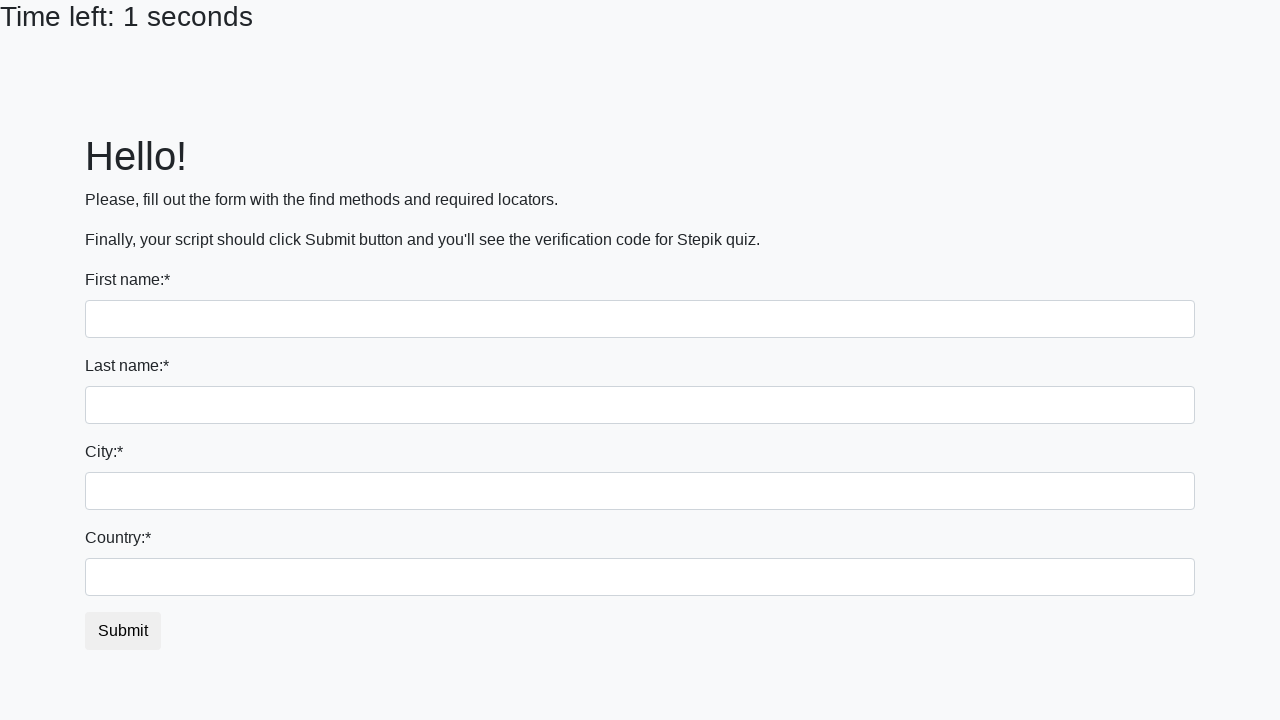